Tests text box form filling on DemoQA practice site by entering a name and email address into the form fields

Starting URL: https://demoqa.com/text-box

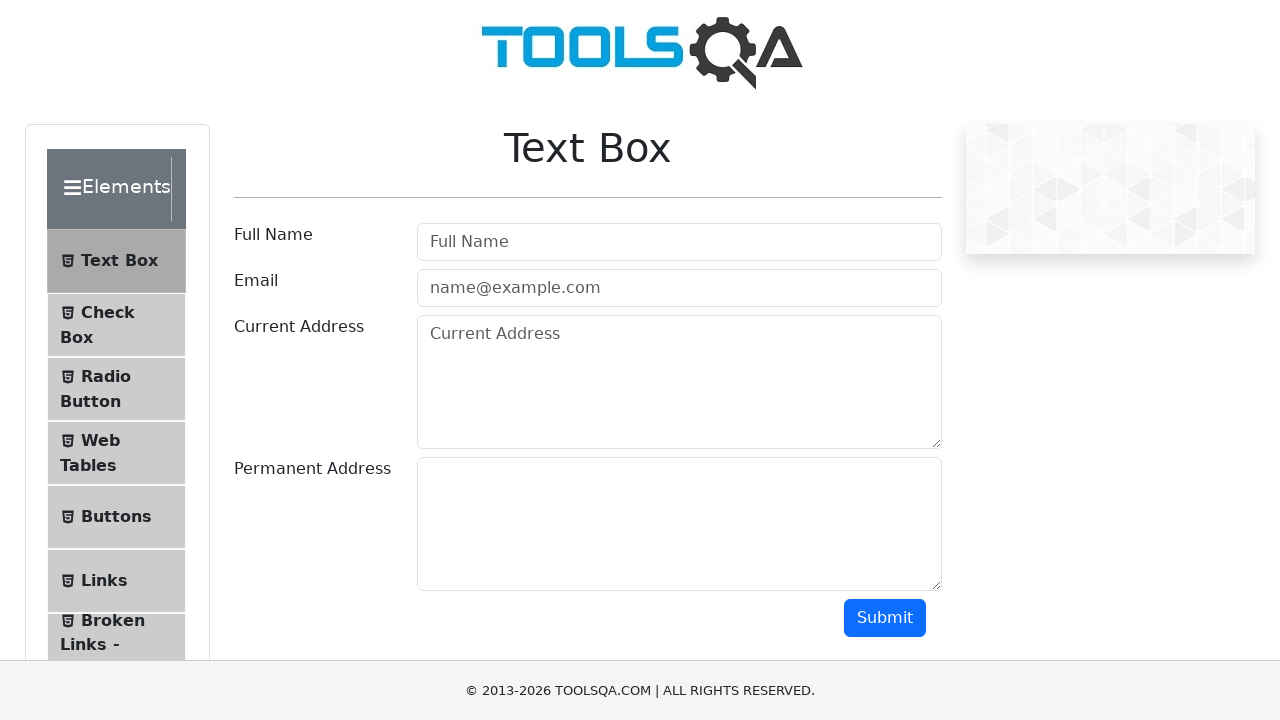

Filled full name field with 'sarla' on #userName
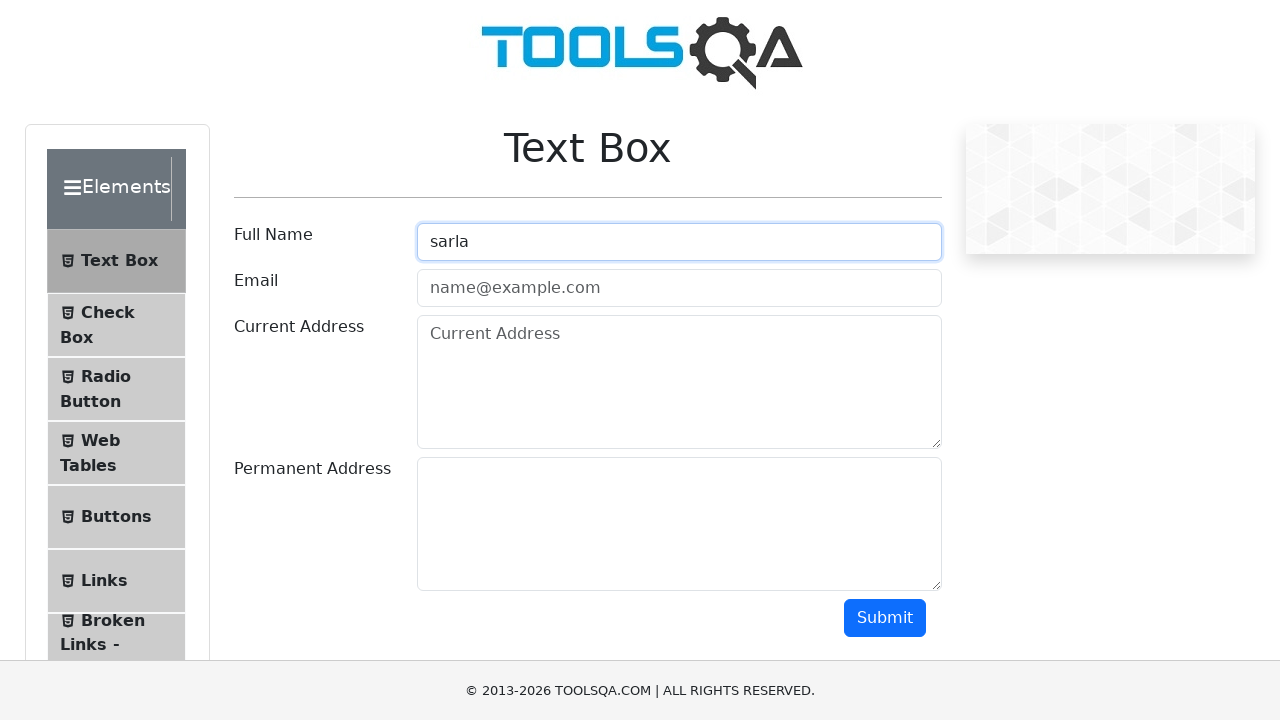

Filled email field with 'sachimegawe@gmail.com' on #userEmail
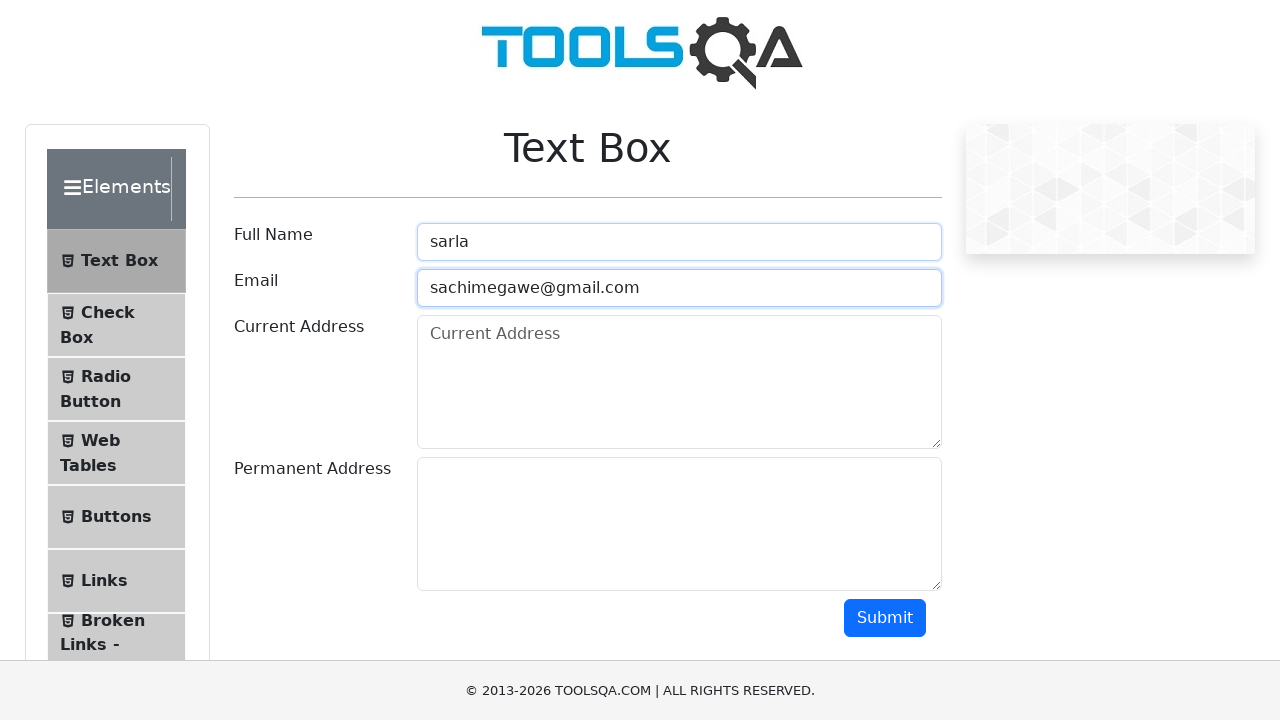

Waited 500ms to confirm form fields are filled
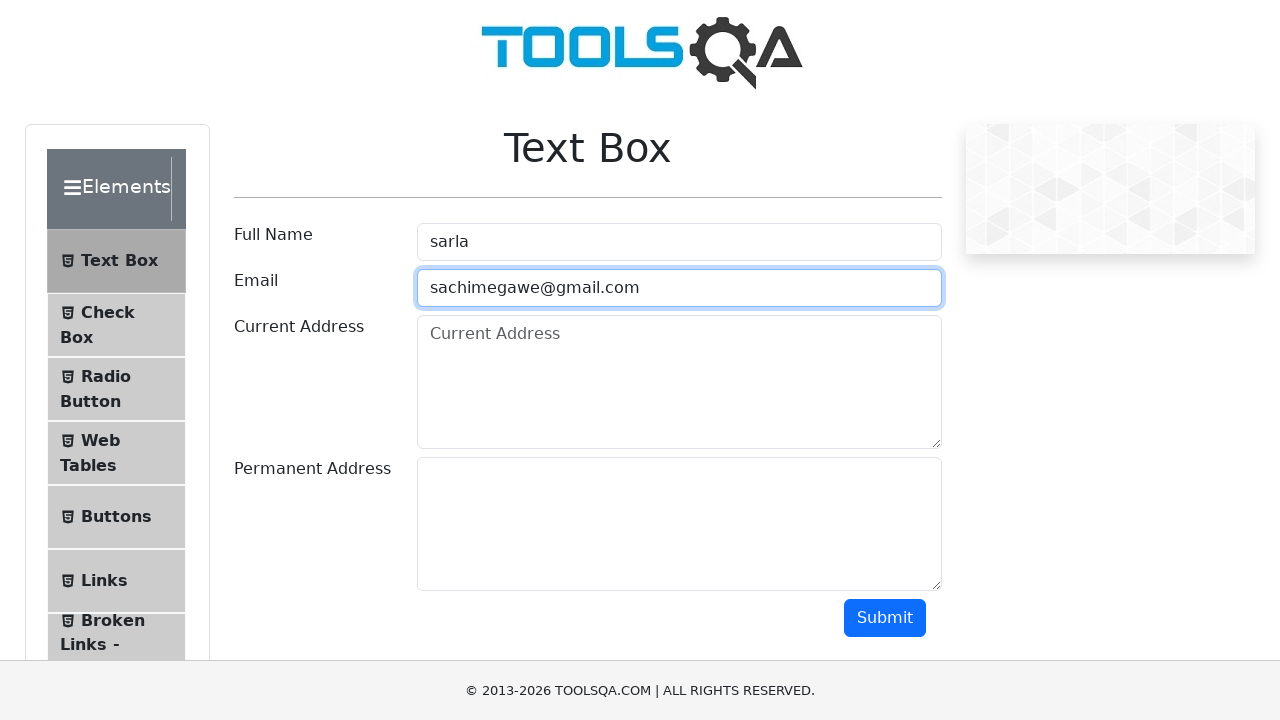

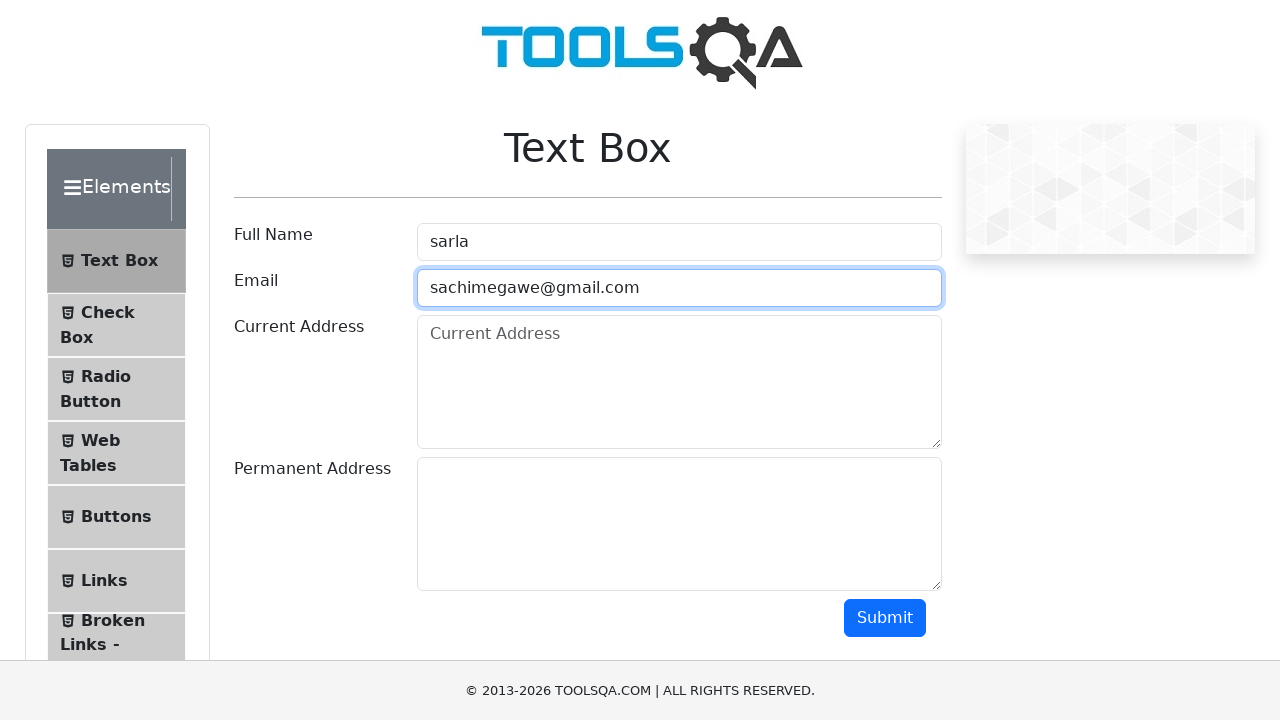